Tests handling a confirm JavaScript alert by clicking the Confirm Alert button, switching to the alert, and dismissing it with Cancel.

Starting URL: https://v1.training-support.net/selenium/javascript-alerts

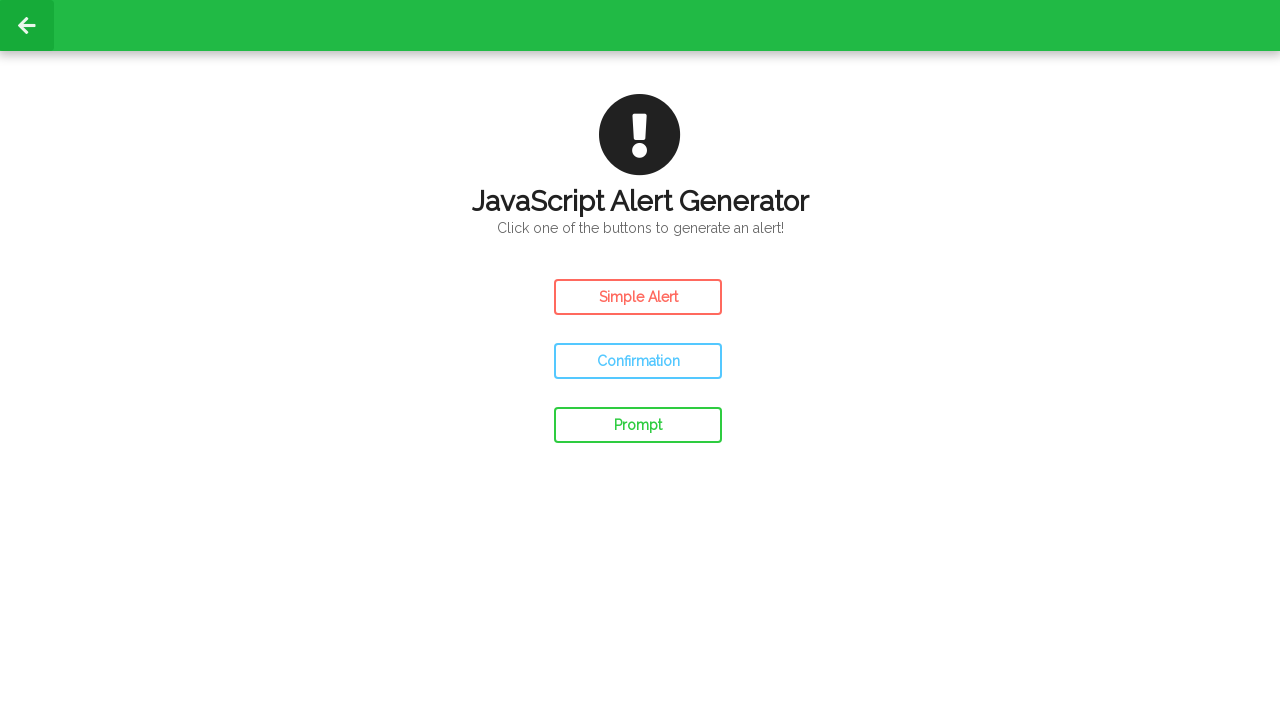

Set up dialog handler to dismiss confirm alerts
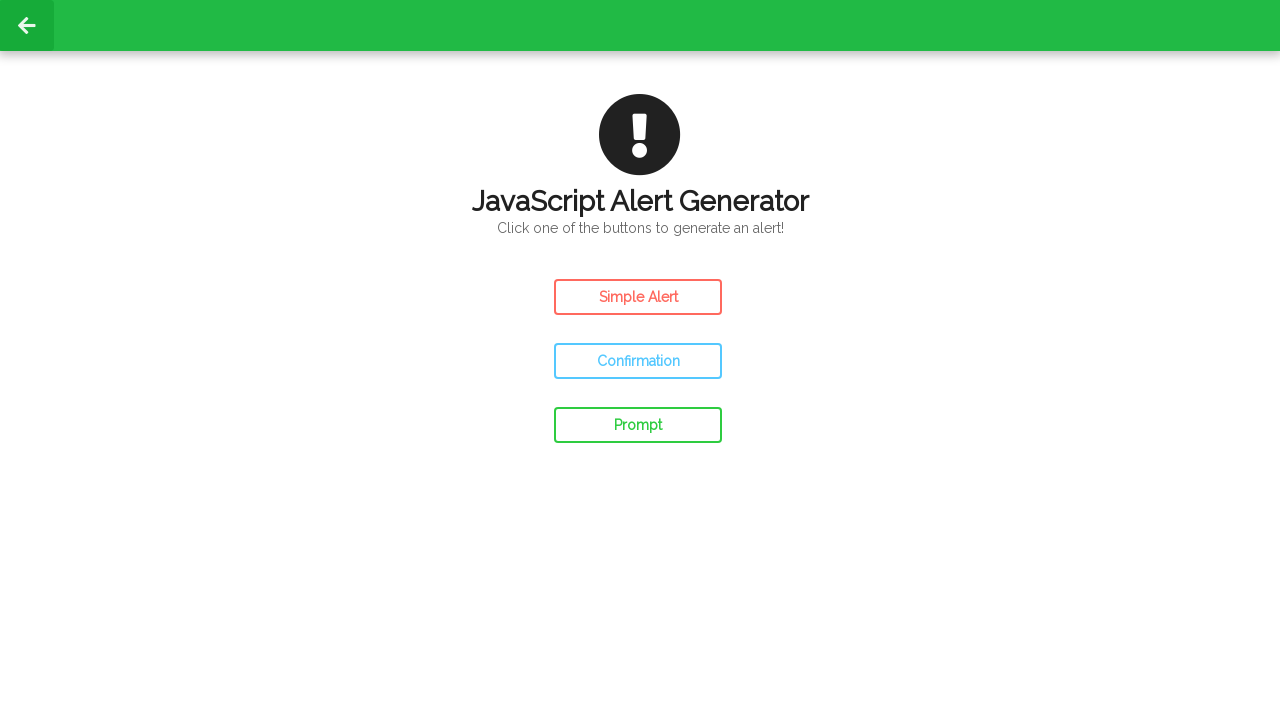

Clicked the Confirm Alert button at (638, 361) on #confirm
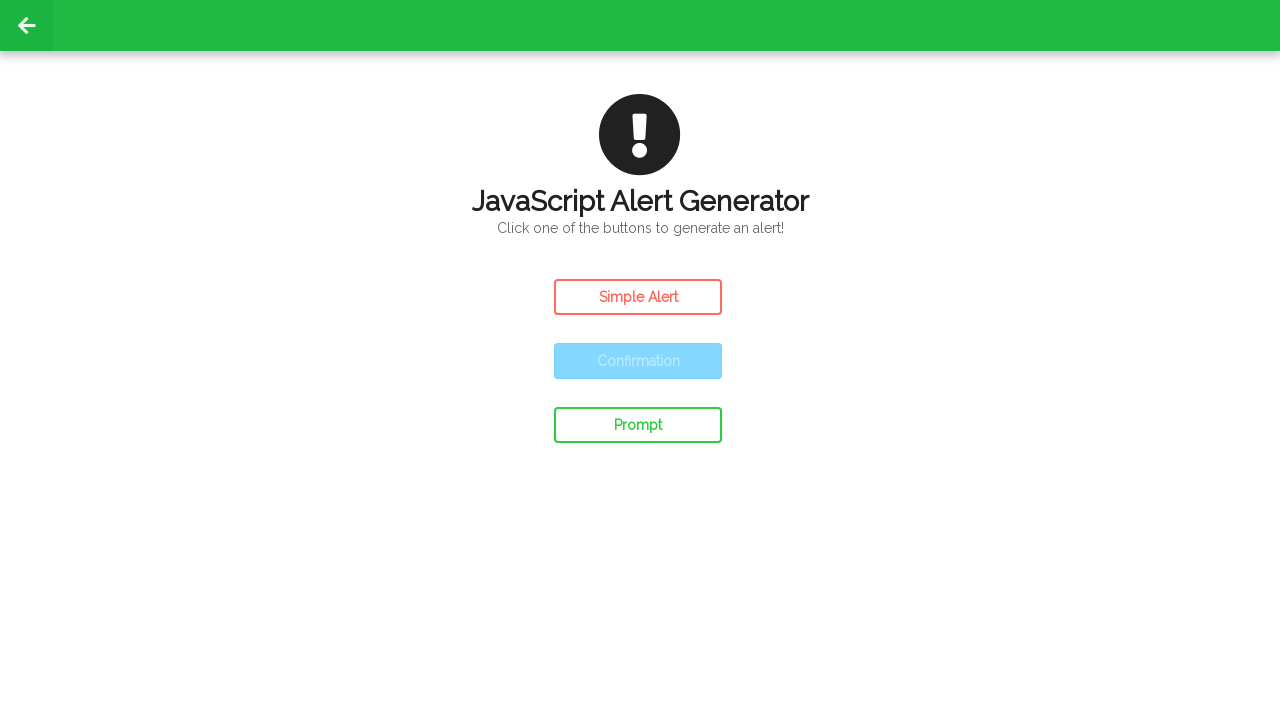

Waited for the alert to be handled and dismissed
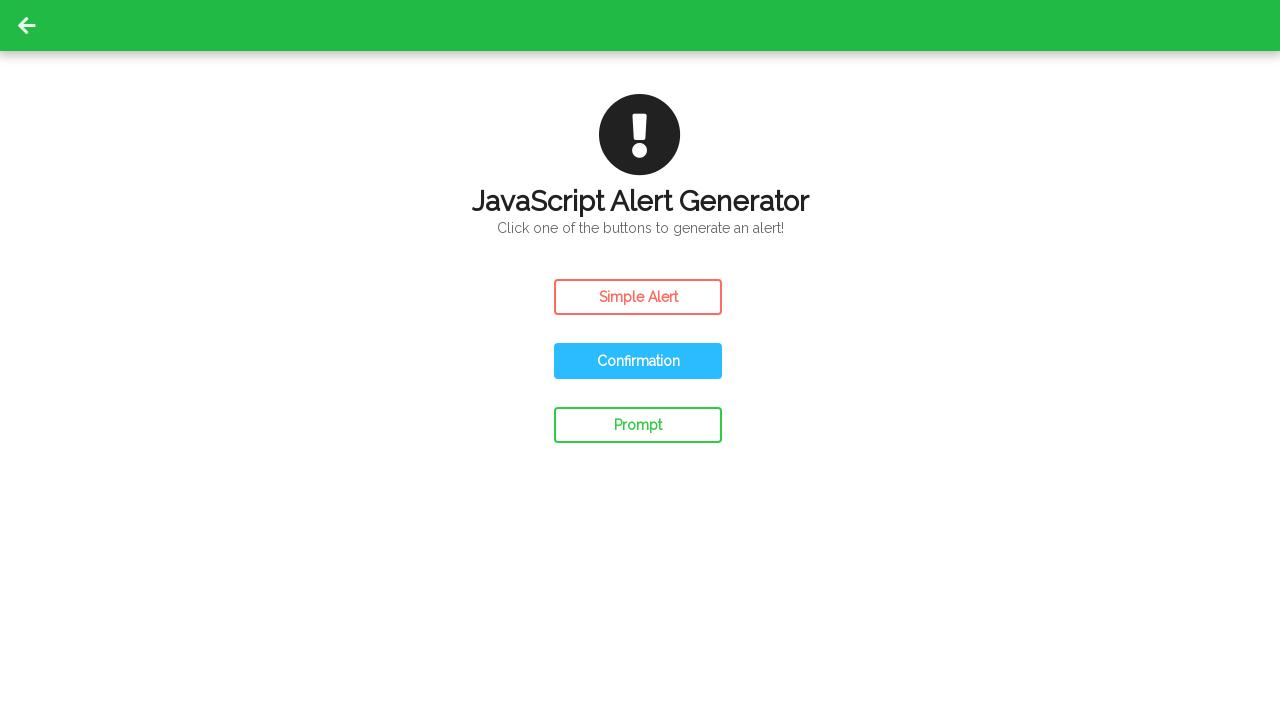

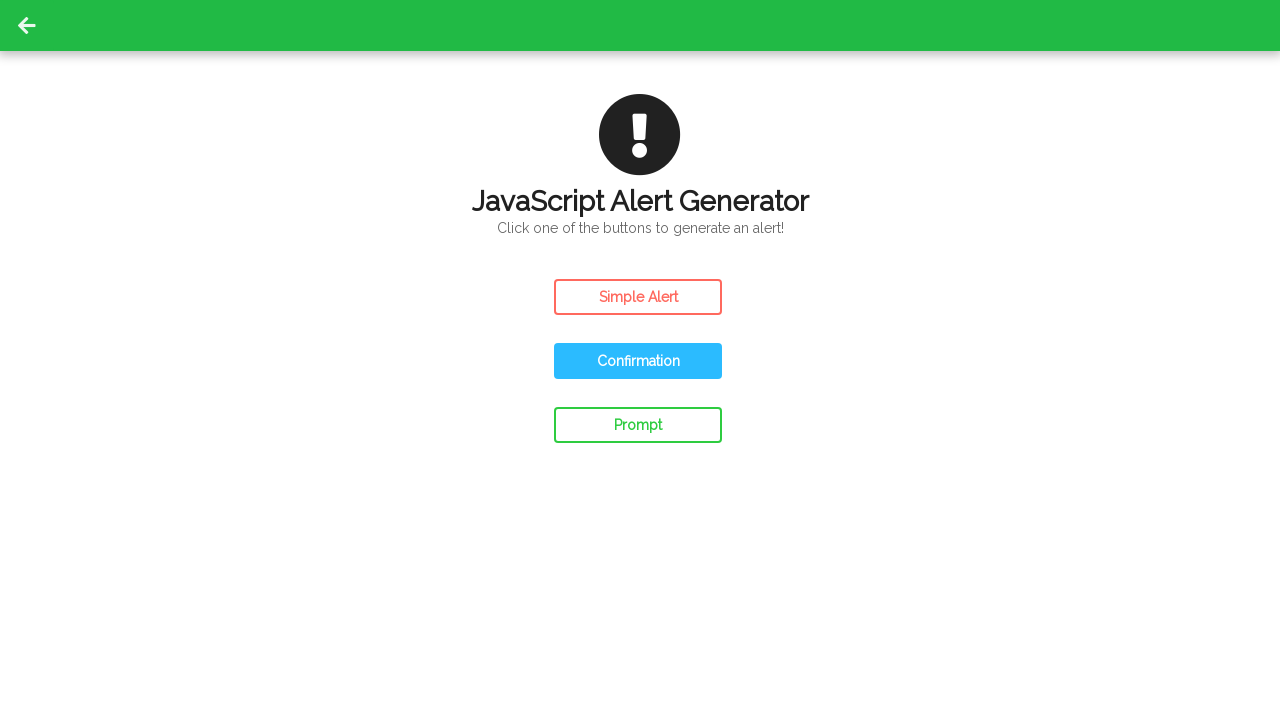